Tests navigation on a sports league scores page by selecting a division from a dropdown, then selecting an event from another dropdown, and waiting for the content to load.

Starting URL: https://leagues.bluesombrero.com/Default.aspx?tabid=689478

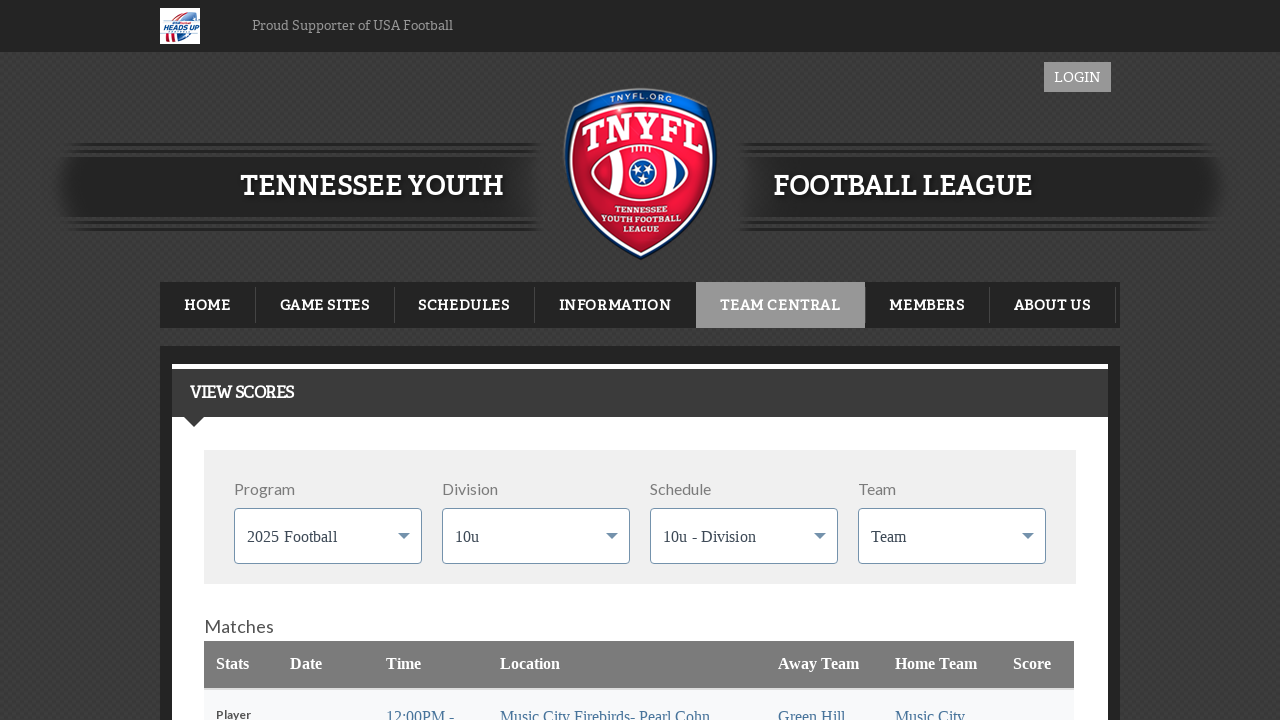

Clicked divisions dropdown to open it at (536, 536) on #dnn_ctr770072_ViewScores_dropDownDivisions_chzn
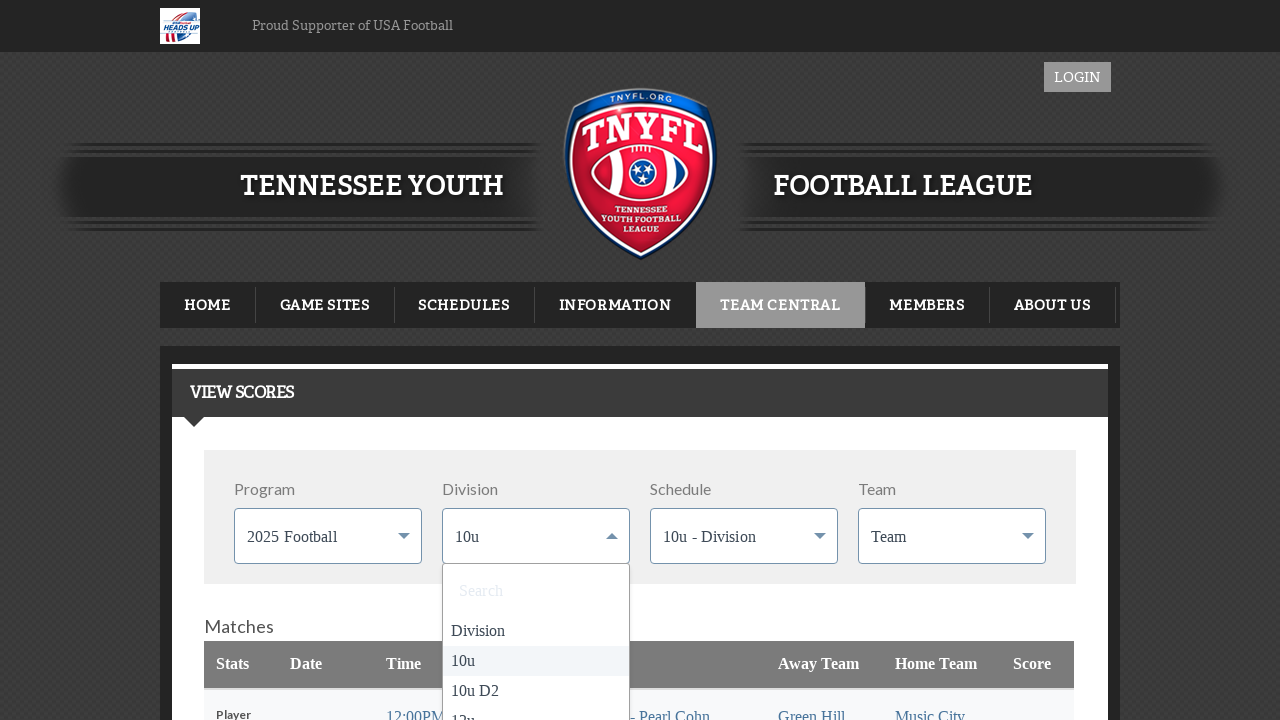

Selected third division option from dropdown at (536, 691) on #dnn_ctr770072_ViewScores_dropDownDivisions_chzn_o_2
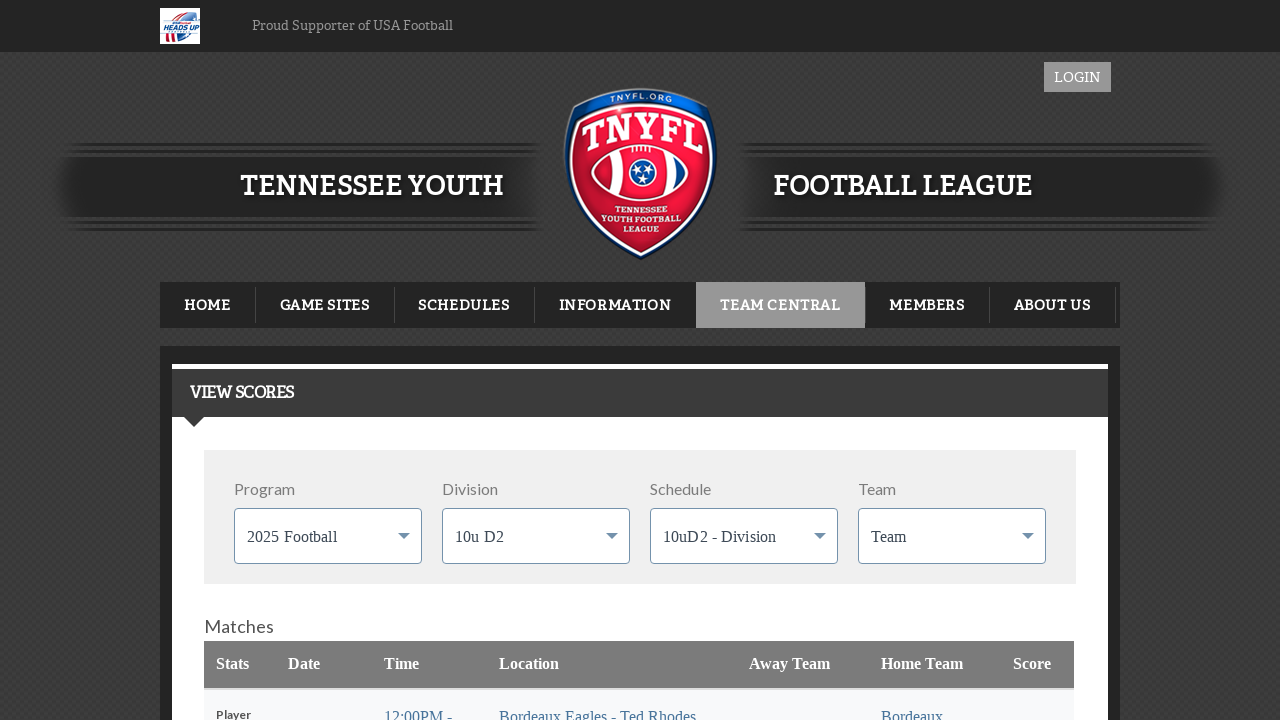

Page loaded after division selection
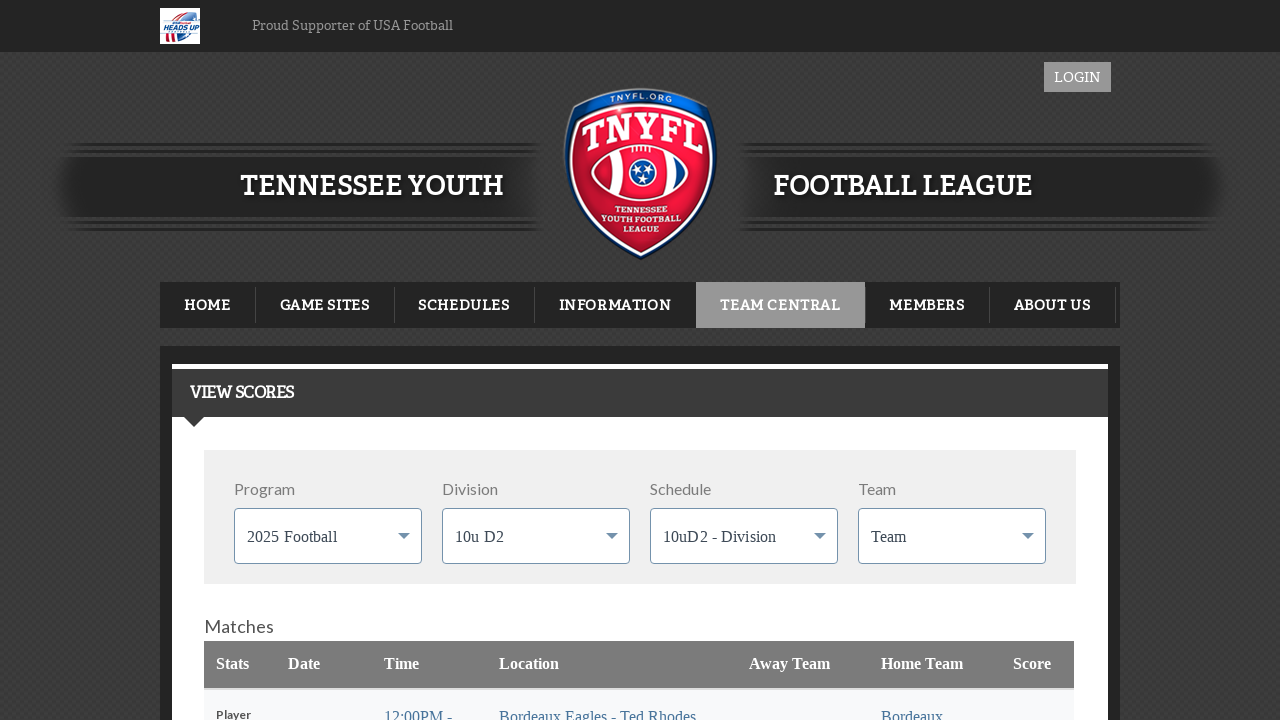

Clicked events dropdown to open it at (744, 536) on #dnn_ctr770072_ViewScores_dropDownEvents_chzn
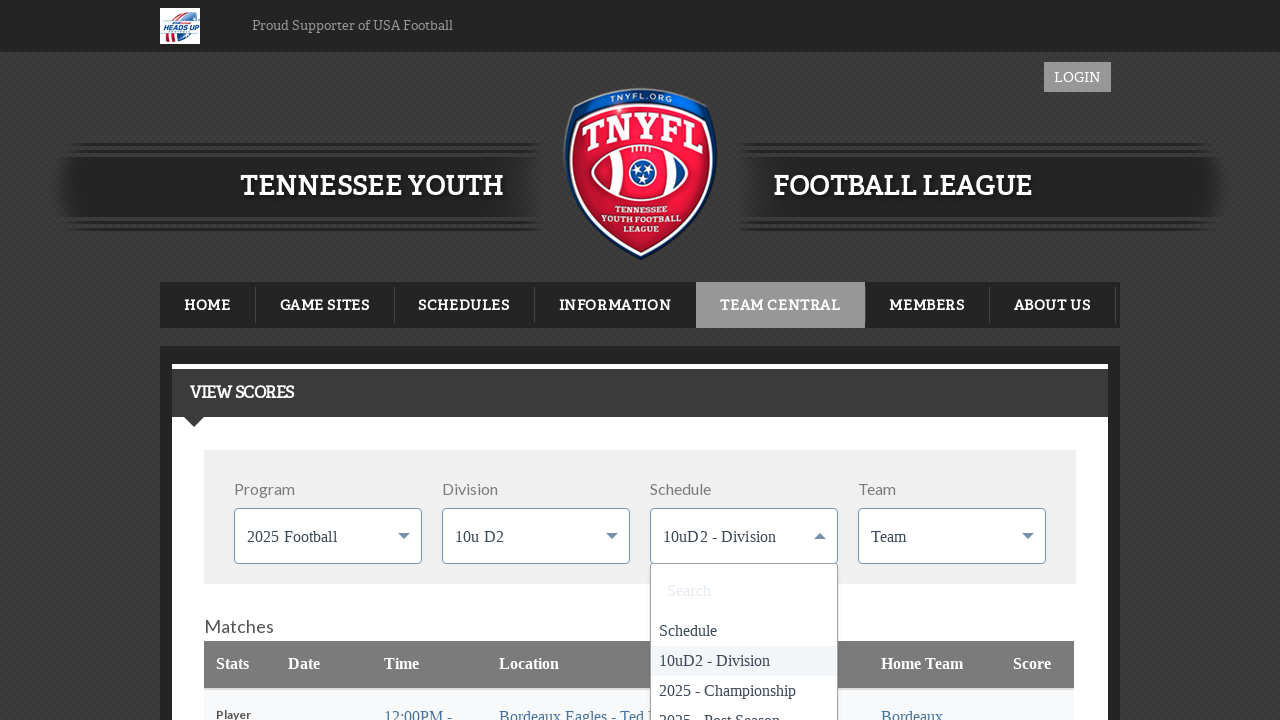

Selected second event option from dropdown at (744, 661) on #dnn_ctr770072_ViewScores_dropDownEvents_chzn_o_1
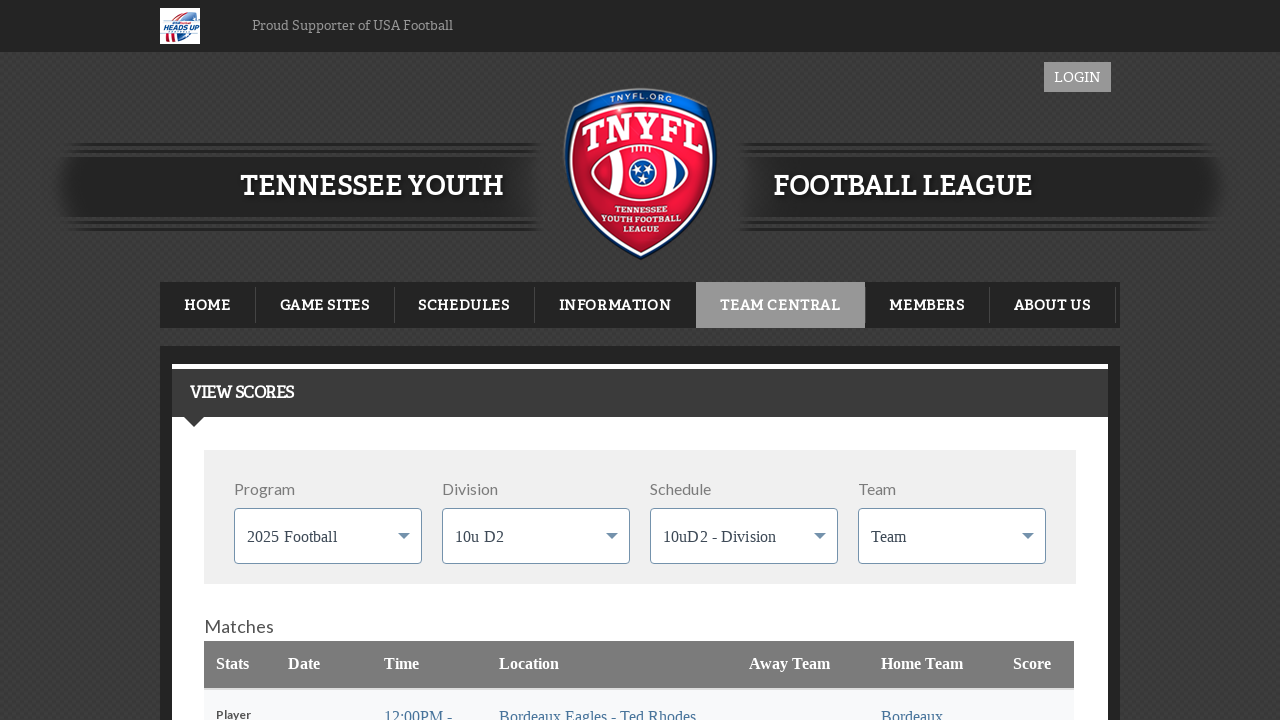

Page loaded after event selection
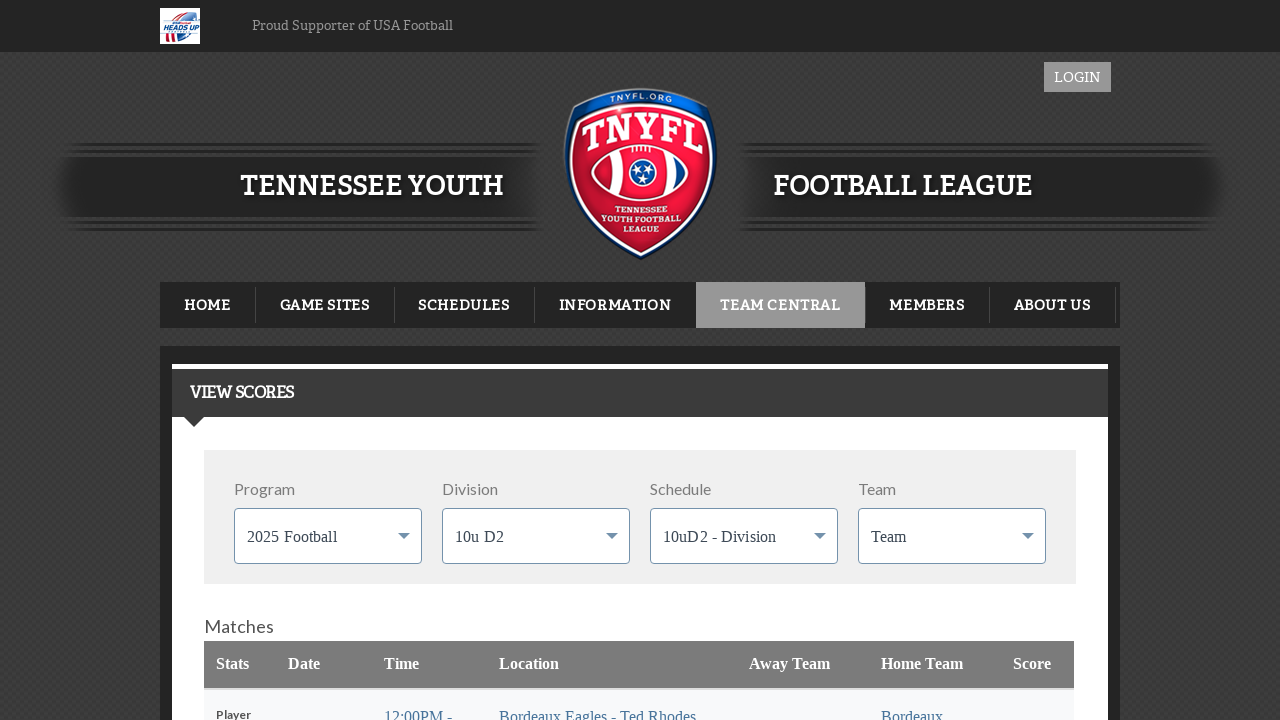

Results table loaded and verified
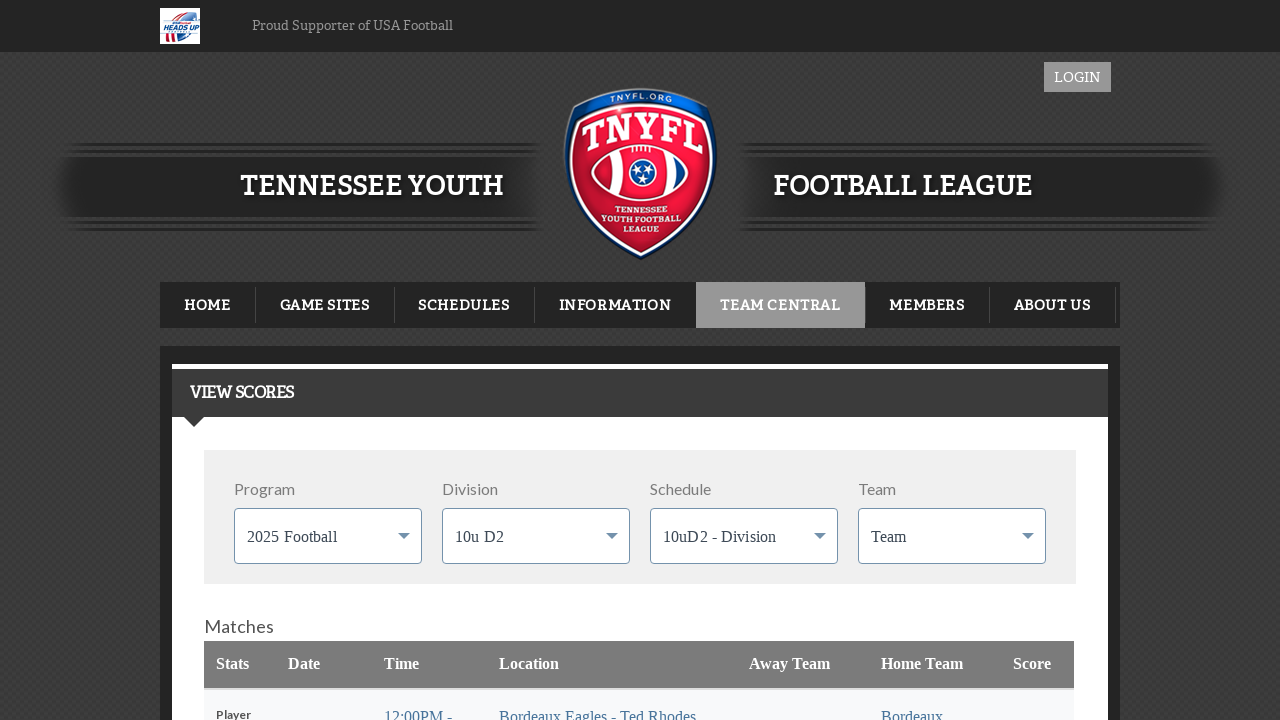

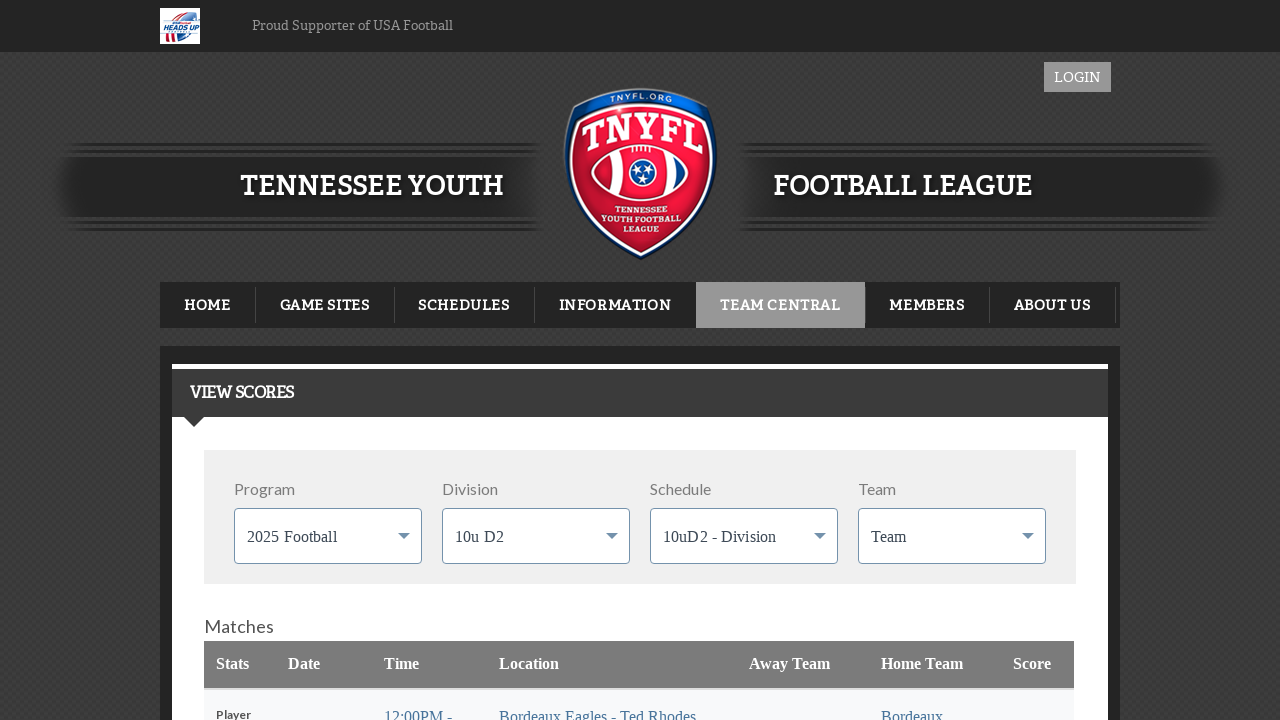